Tests multi-tab/window handling by clicking links that open new tabs, switching between tabs, and verifying content in each tab

Starting URL: https://v1.training-support.net/selenium/tab-opener

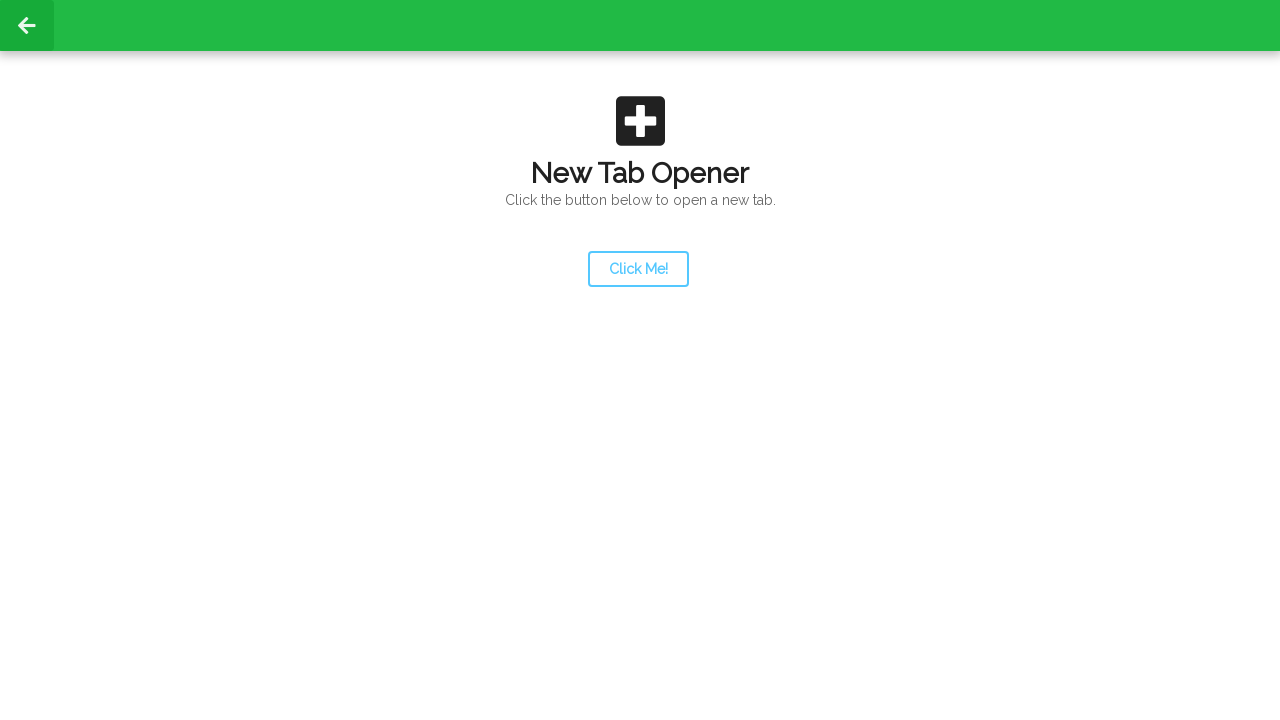

Clicked launcher link to open new tab at (638, 269) on #launcher
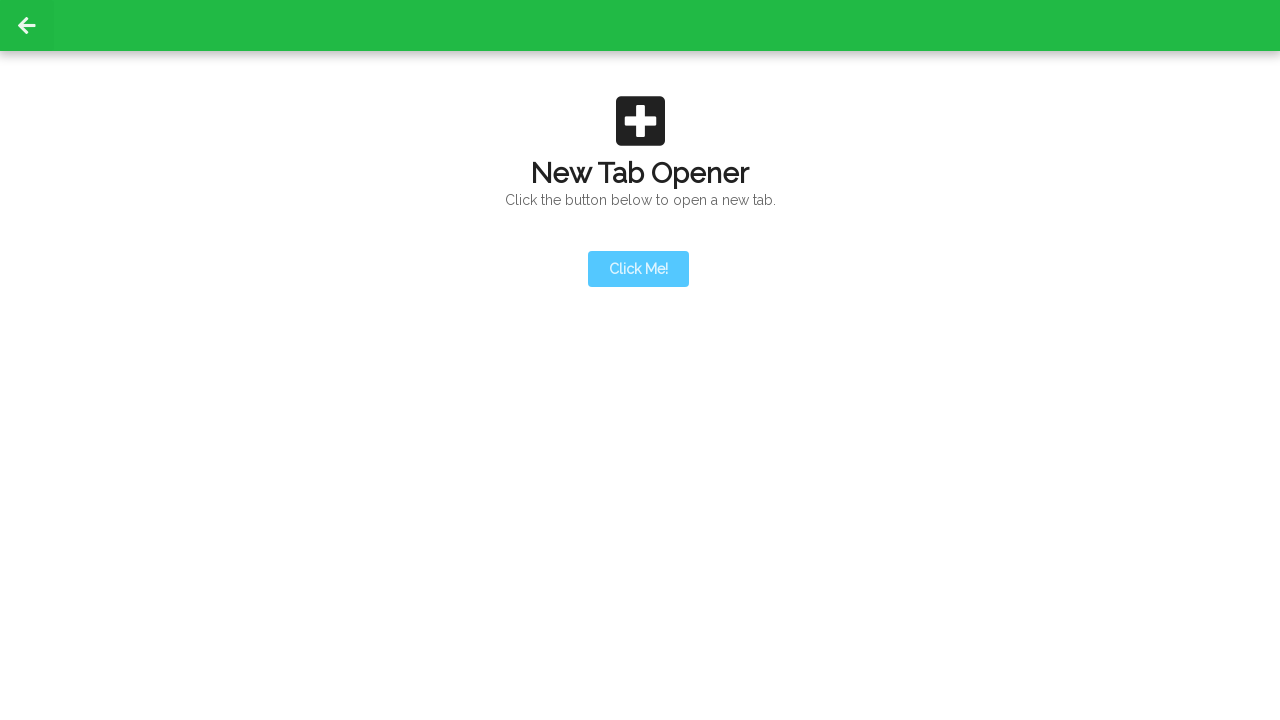

New tab opened, waited for page event
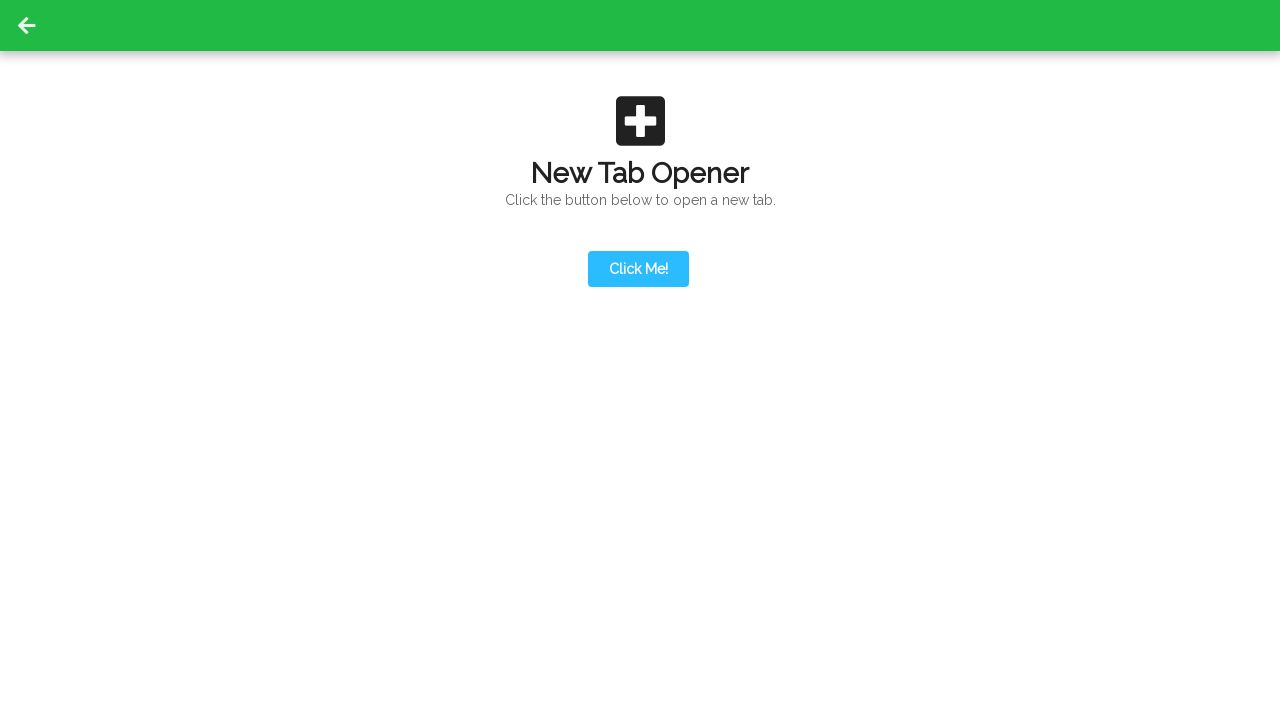

Retrieved all pages from context
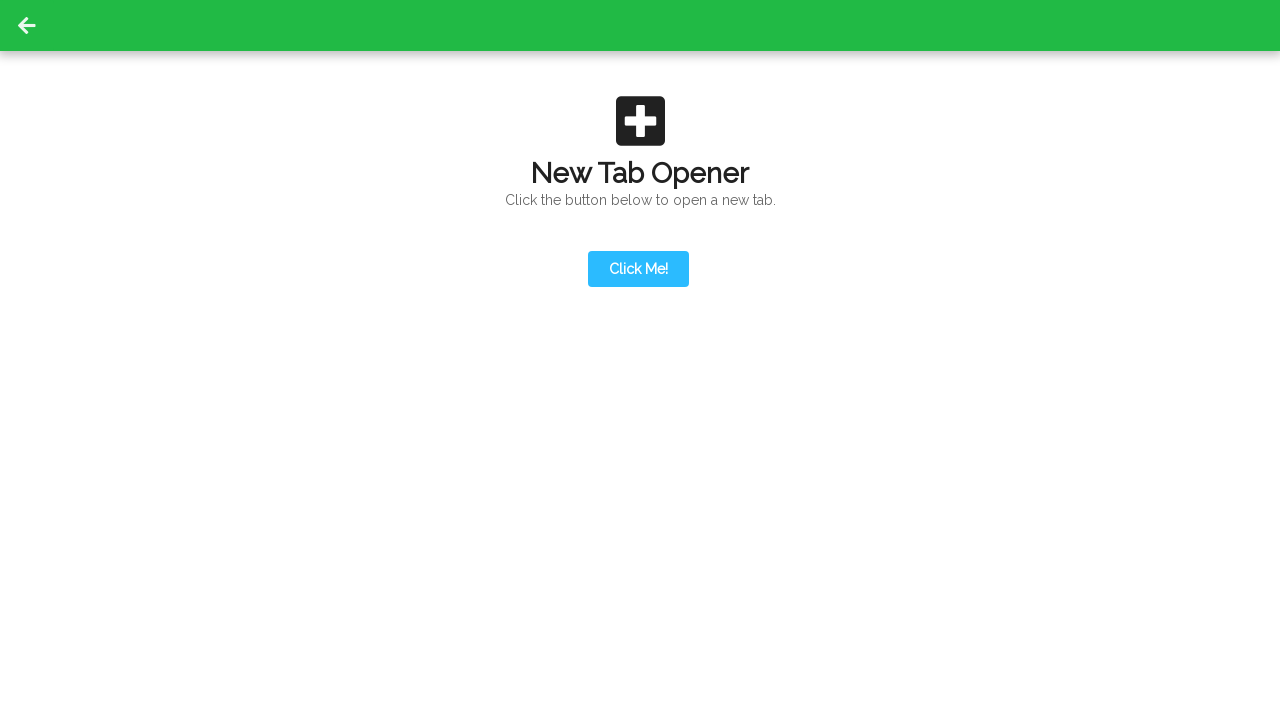

Selected second page from pages list
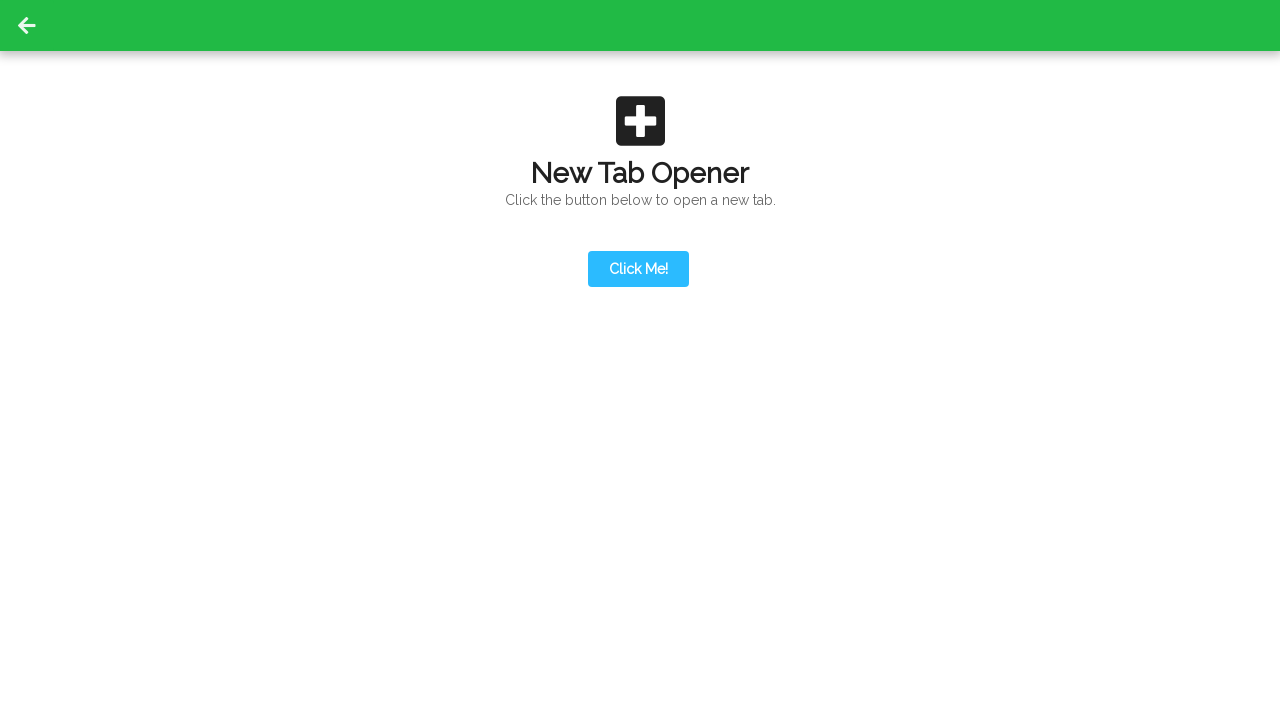

Brought second page to front
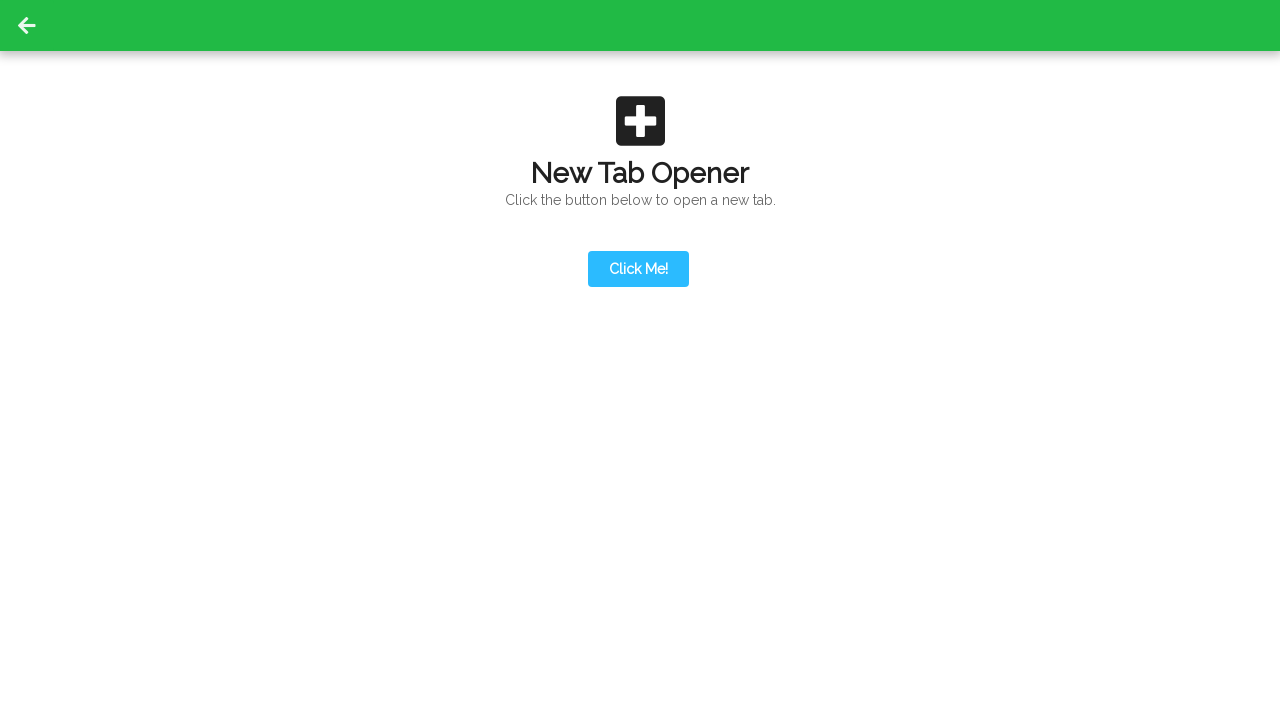

Content loaded in second tab
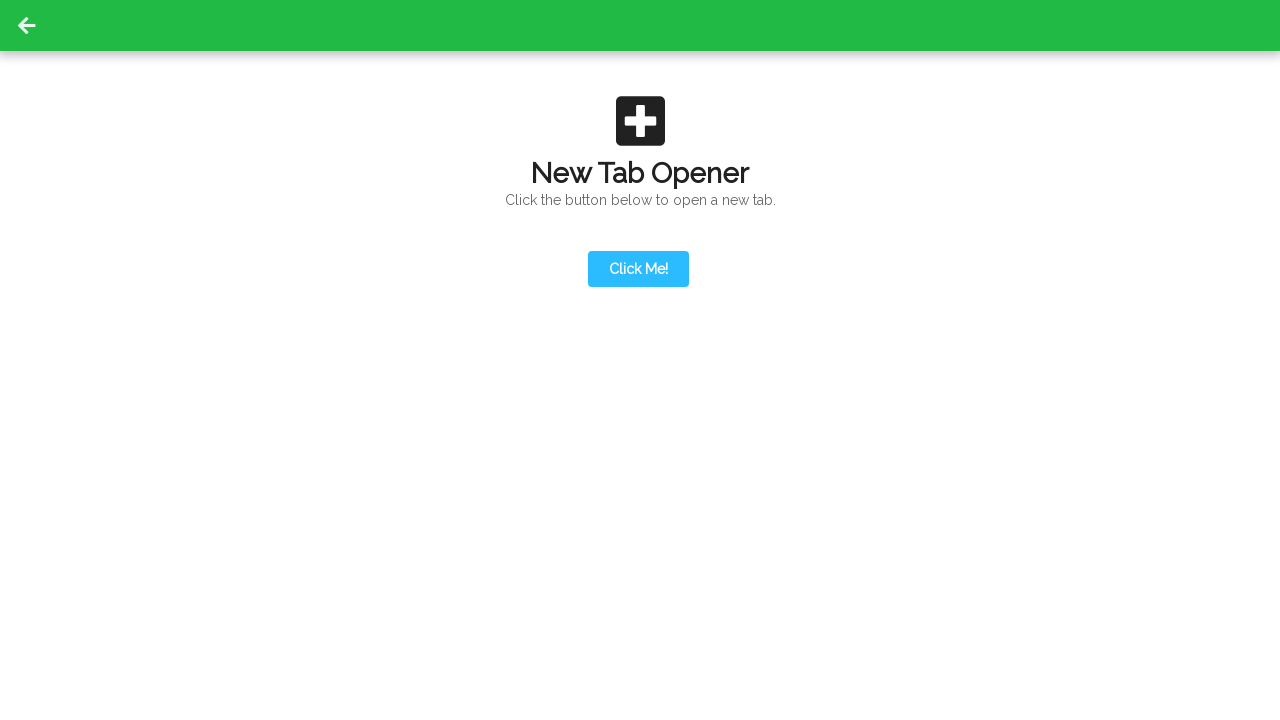

Clicked action button in second tab to open third tab at (638, 190) on #actionButton
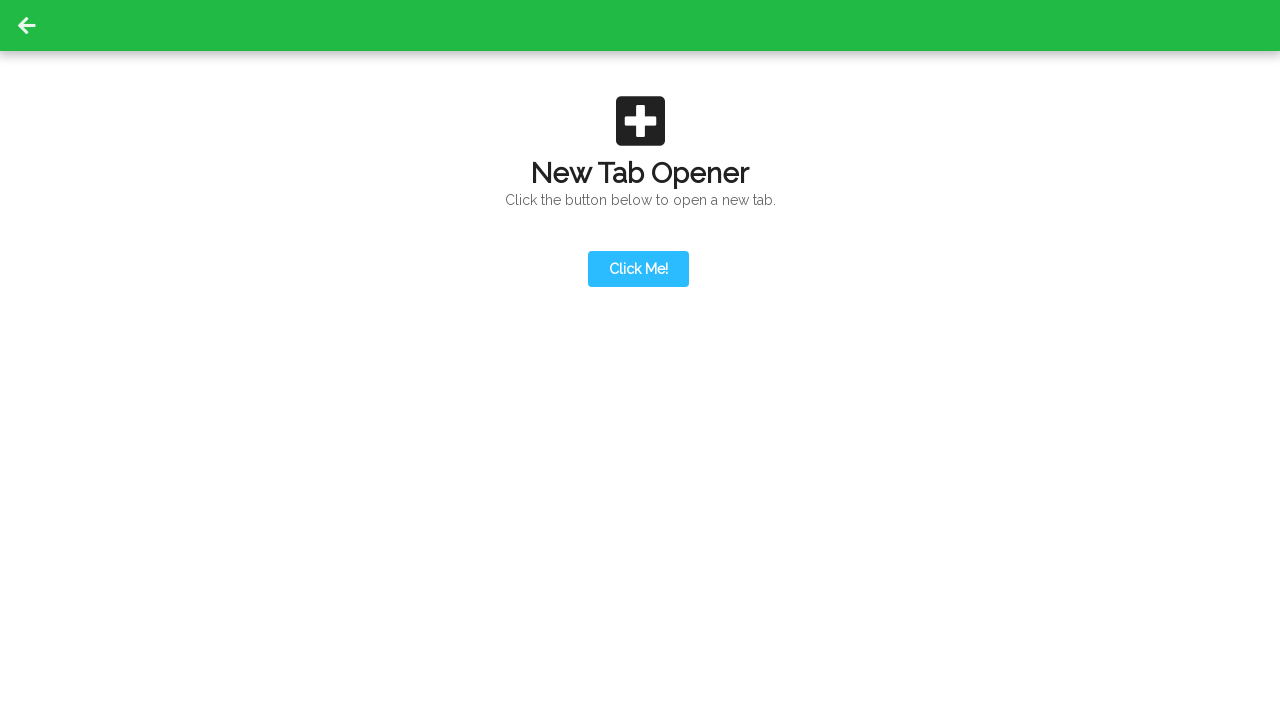

Third tab opened, waited for page event
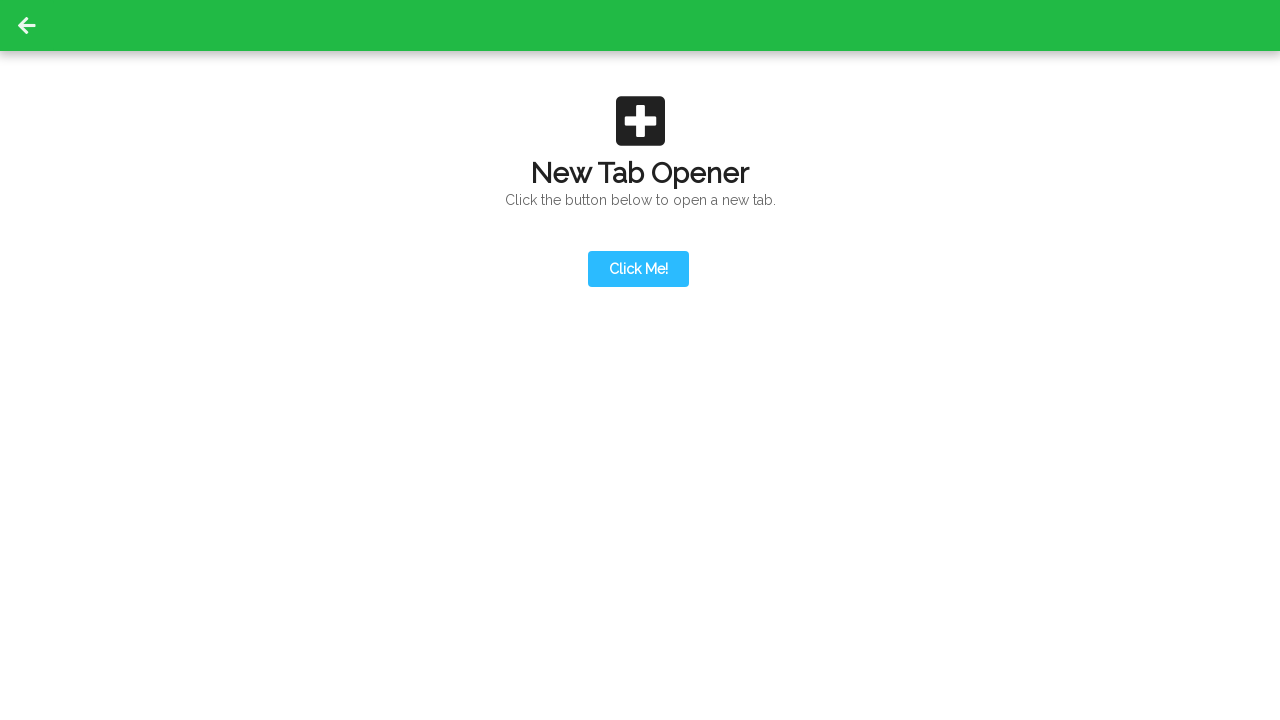

Retrieved updated pages list from context
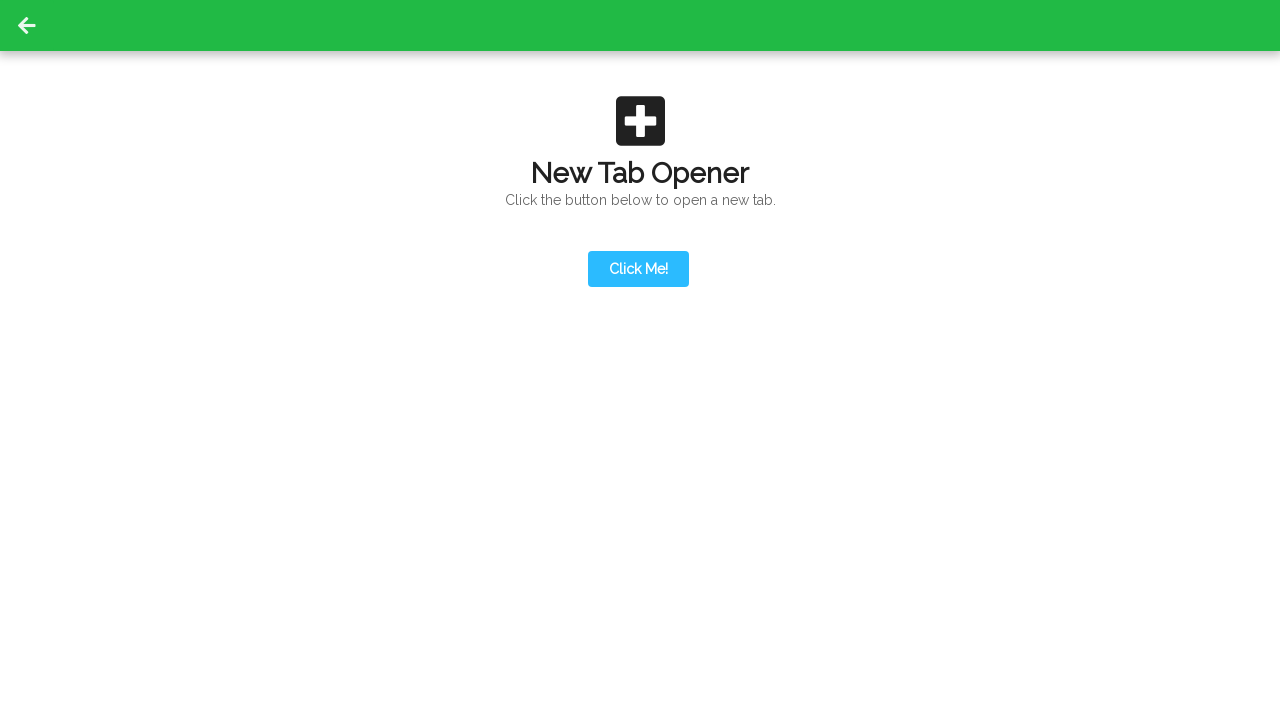

Selected third page from pages list
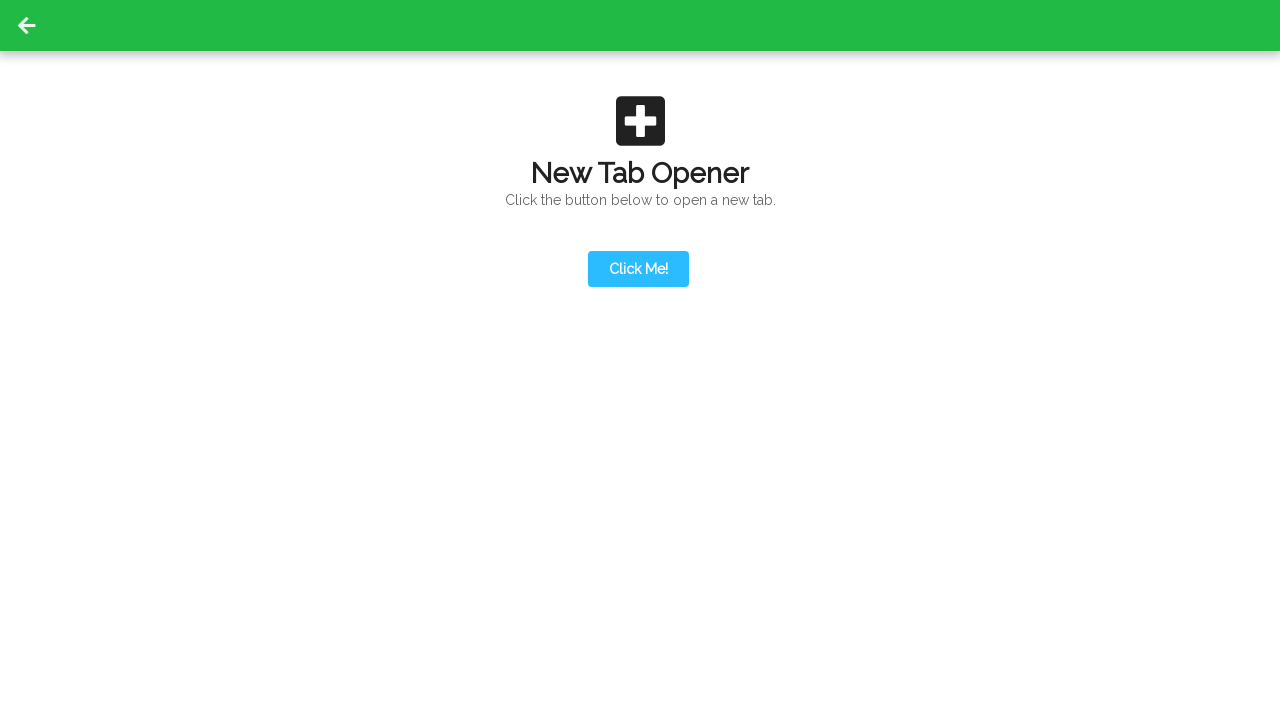

Brought third page to front
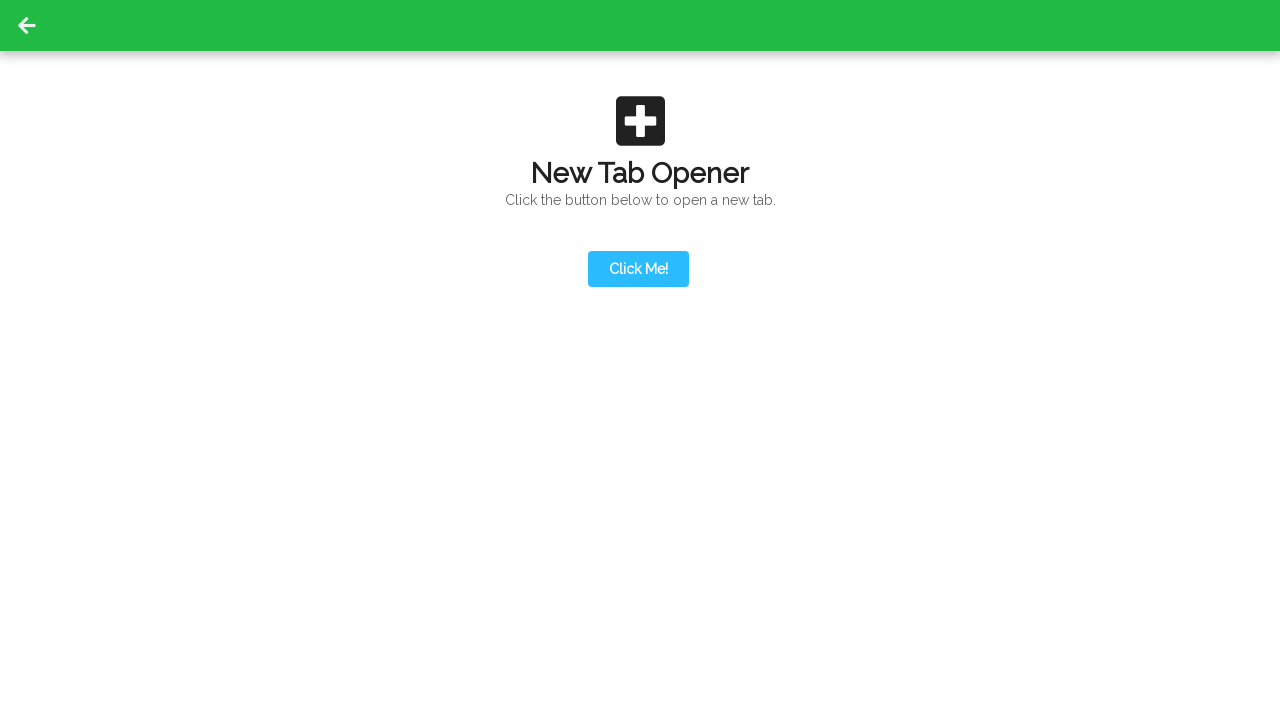

Content loaded in third tab
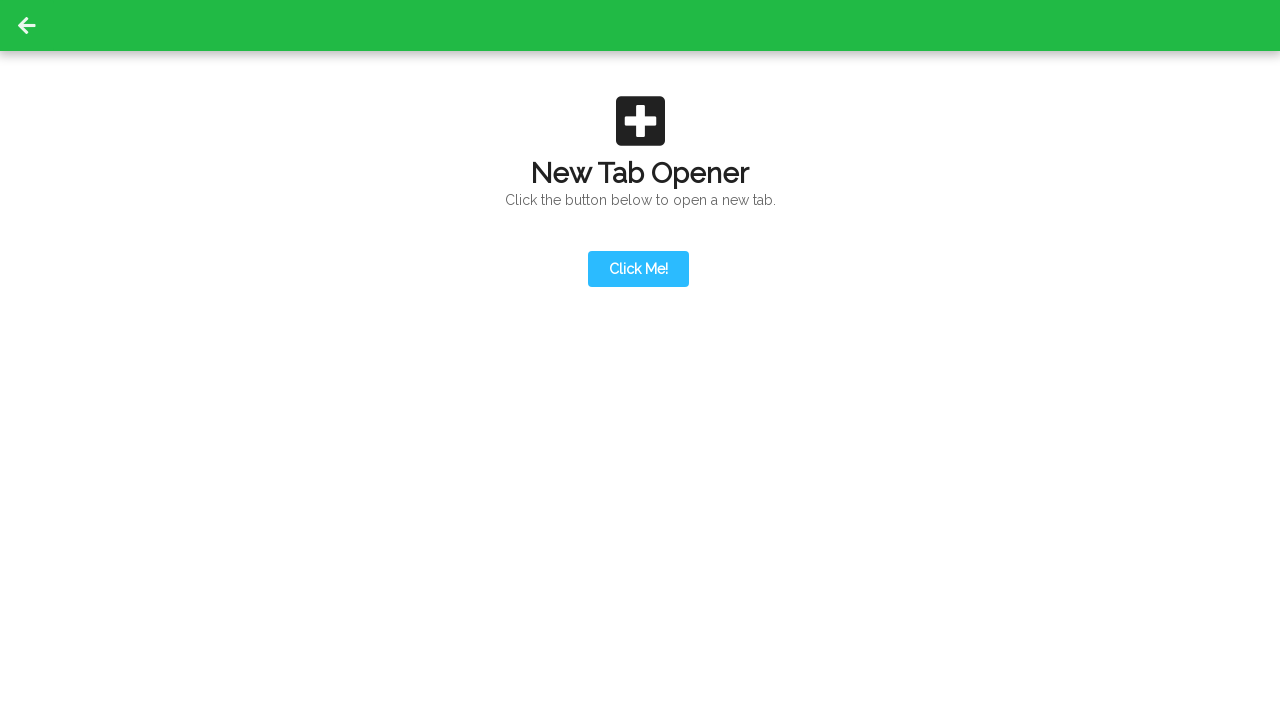

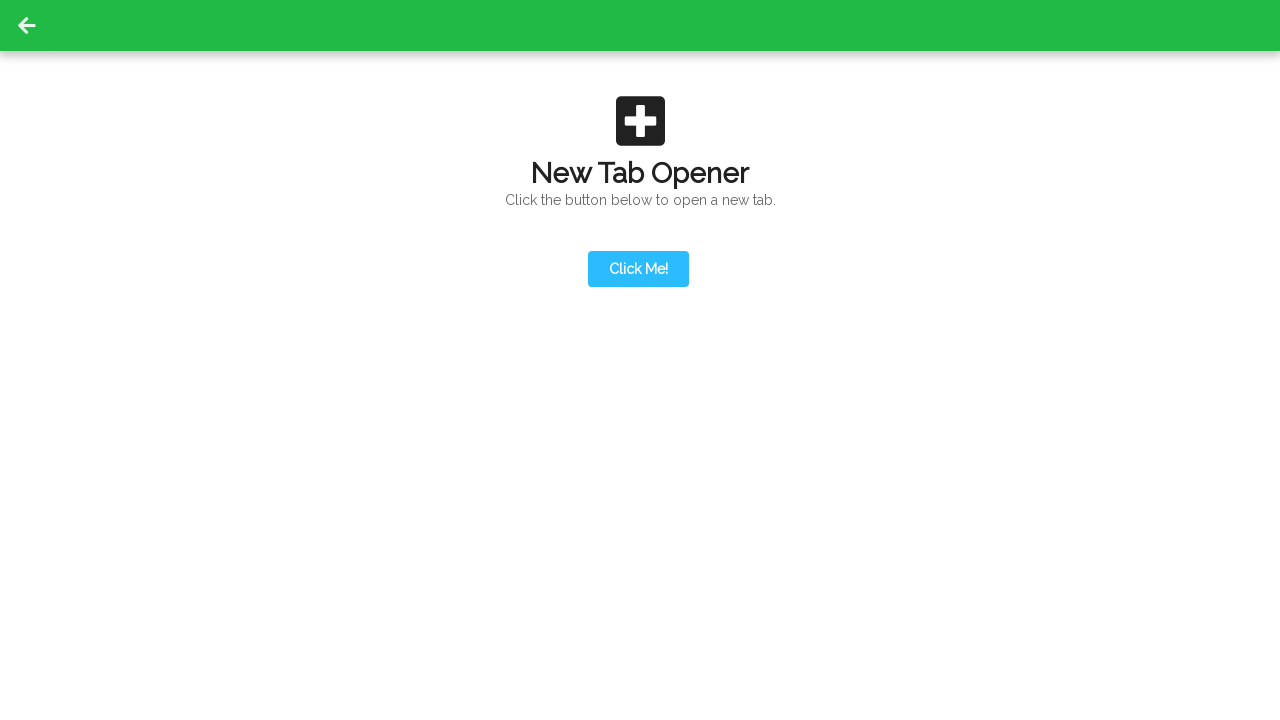